Tests keyboard actions by sending a TAB key press to an input field on the key presses demo page

Starting URL: https://the-internet.herokuapp.com/key_presses

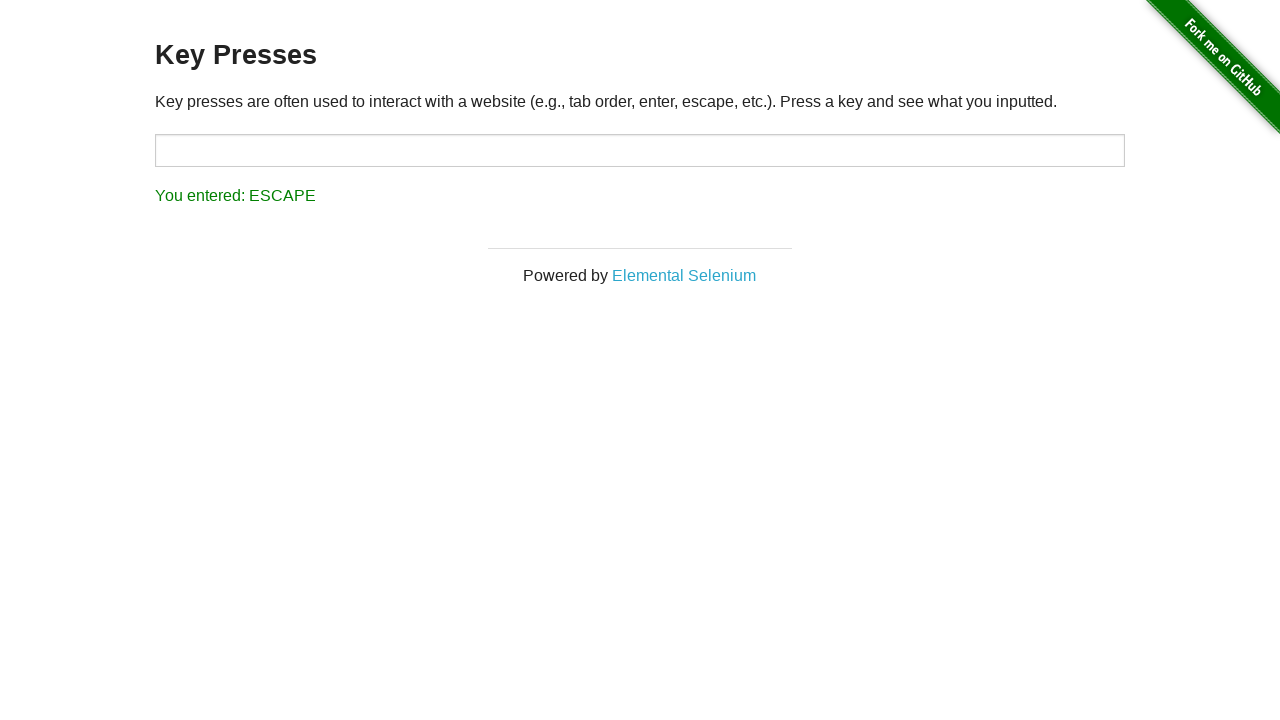

Sent TAB key press to input field on key presses demo page on #target
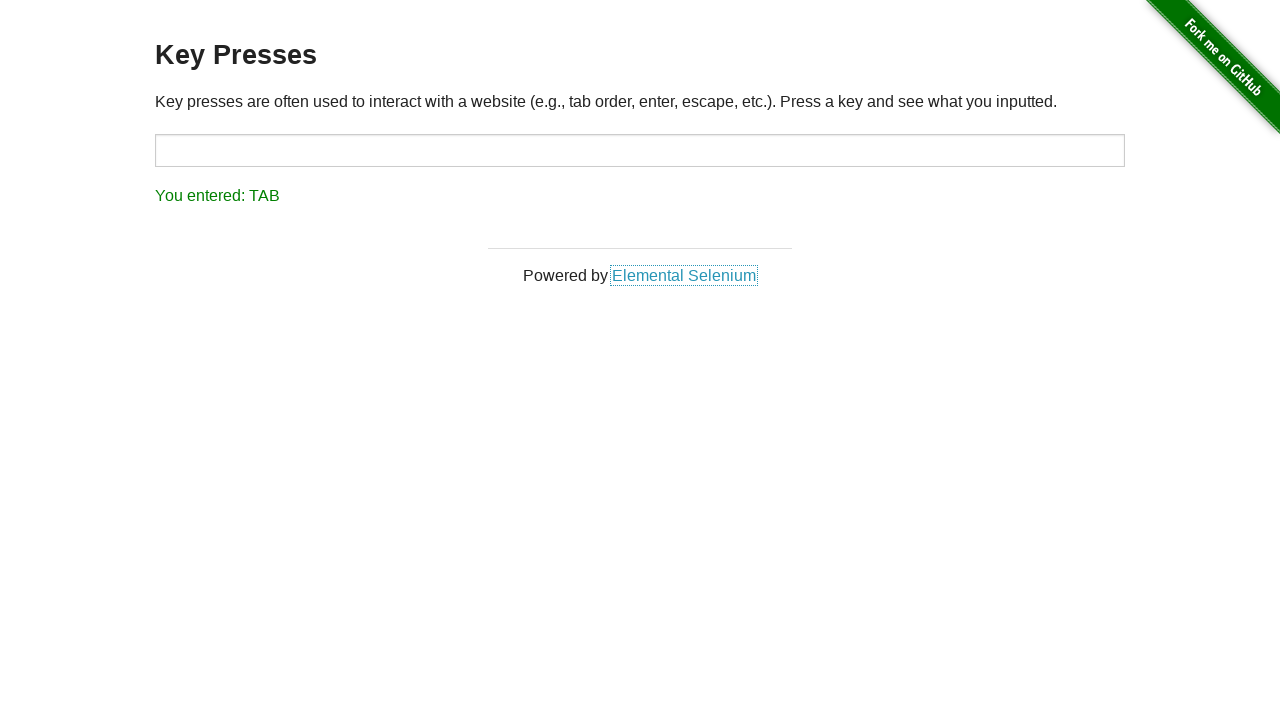

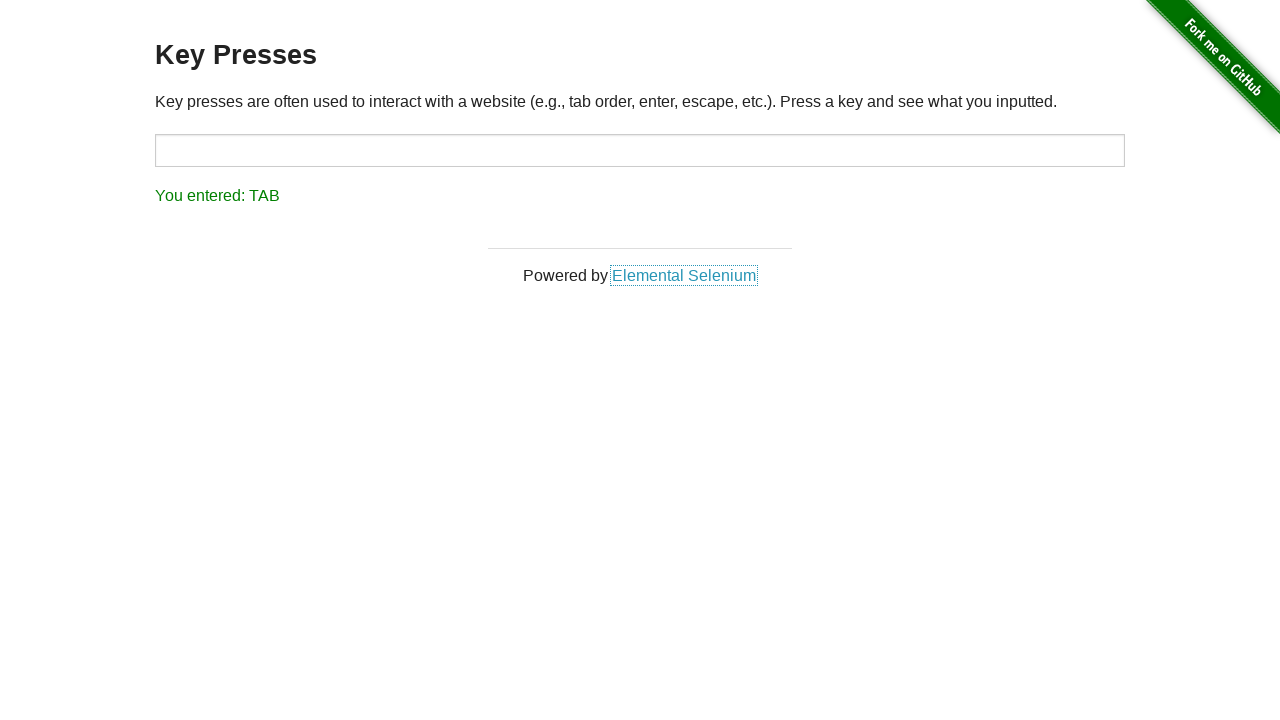